Tests static dropdown selection functionality using different selection methods - by index, visible text, and value

Starting URL: https://www.rahulshettyacademy.com/dropdownsPractise/

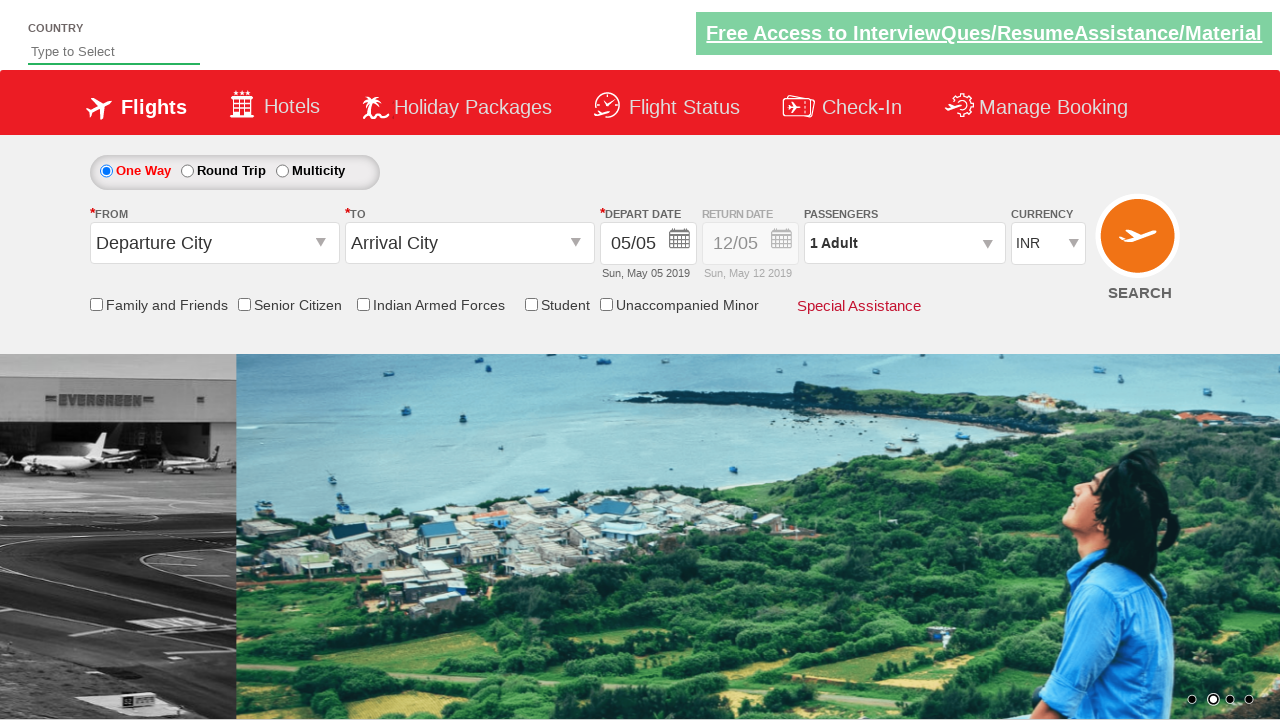

Selected dropdown option by index 2 on #ctl00_mainContent_DropDownListCurrency
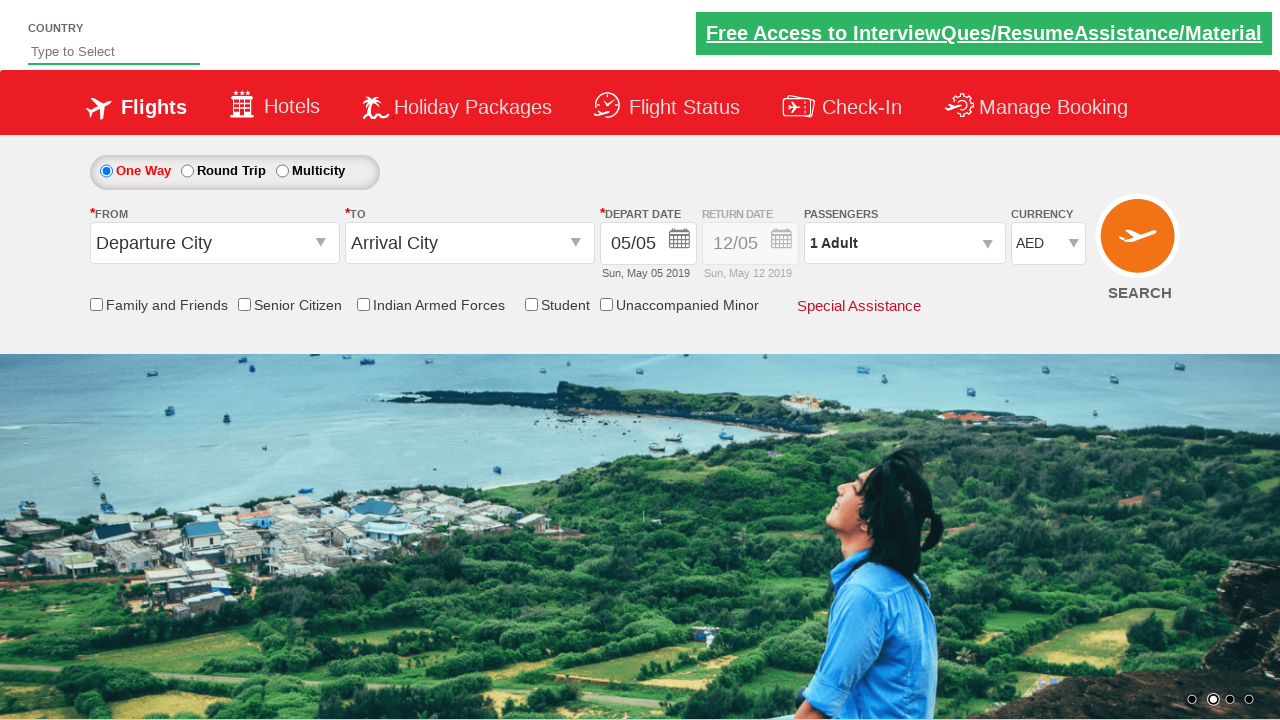

Selected dropdown option by visible text 'USD' on #ctl00_mainContent_DropDownListCurrency
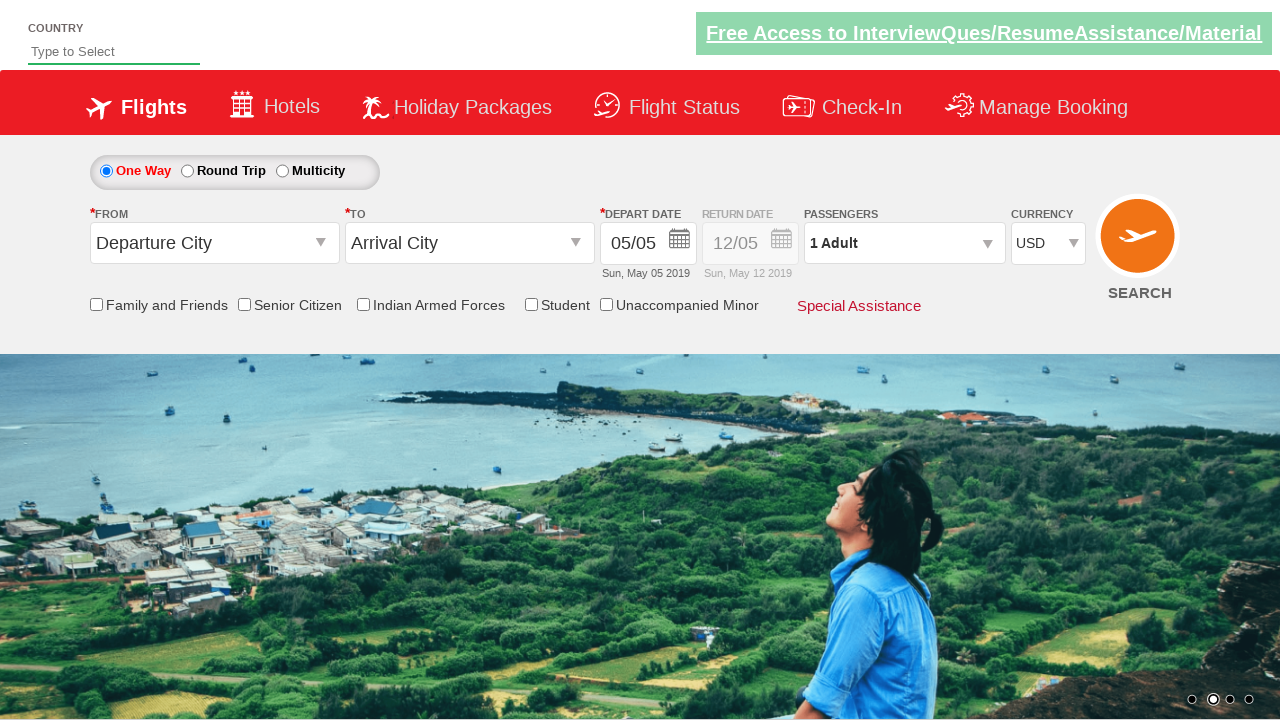

Selected dropdown option by value 'INR' on #ctl00_mainContent_DropDownListCurrency
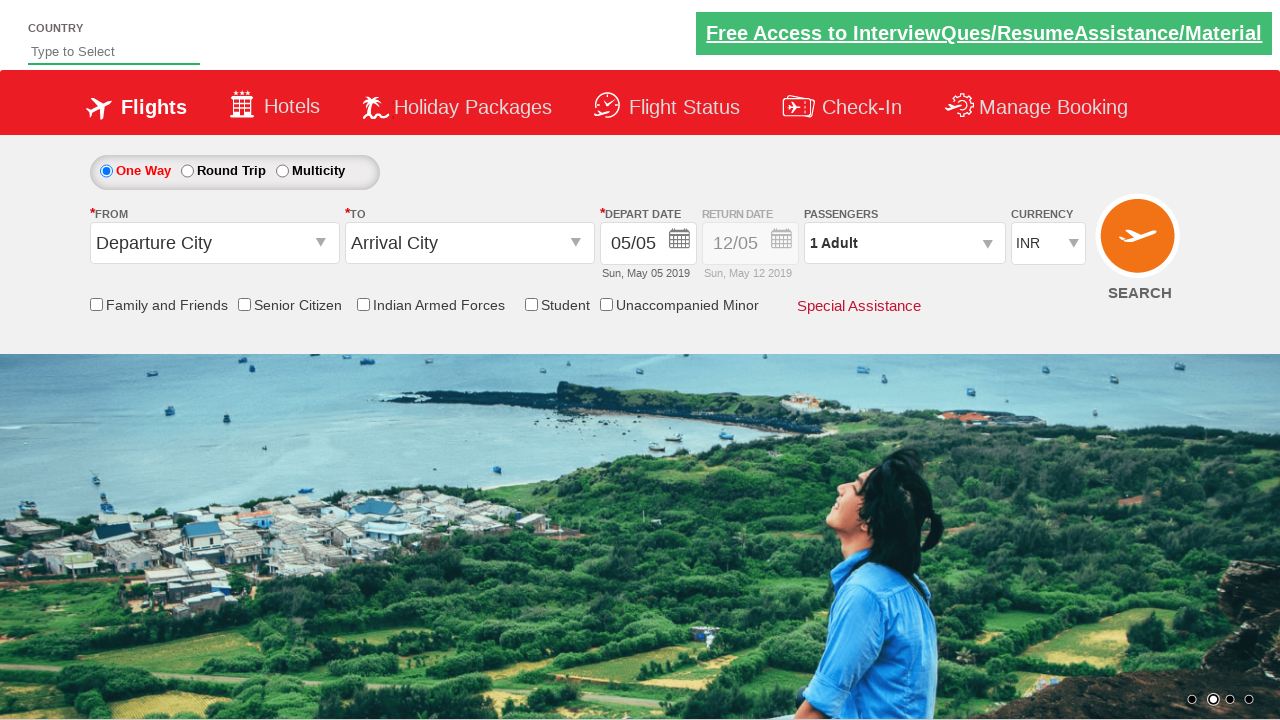

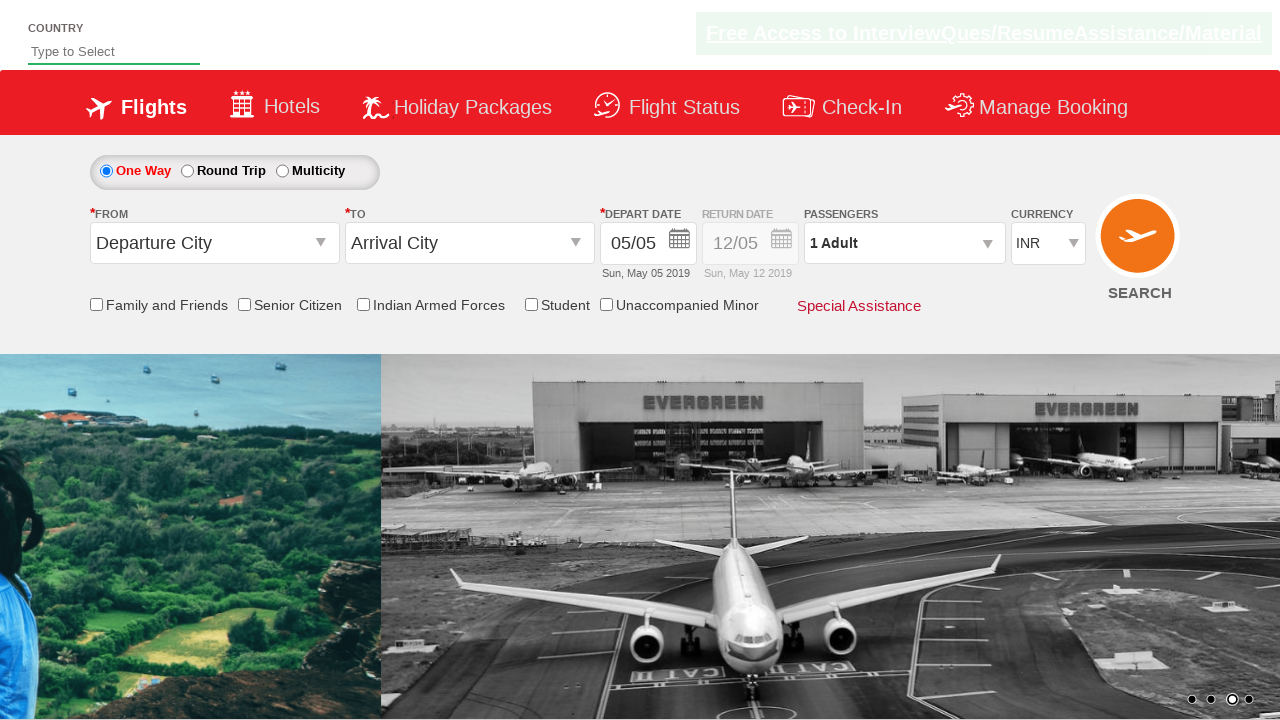